Tests that a button changes color after a delay by waiting for the class change and then clicking it

Starting URL: https://demoqa.com/dynamic-properties

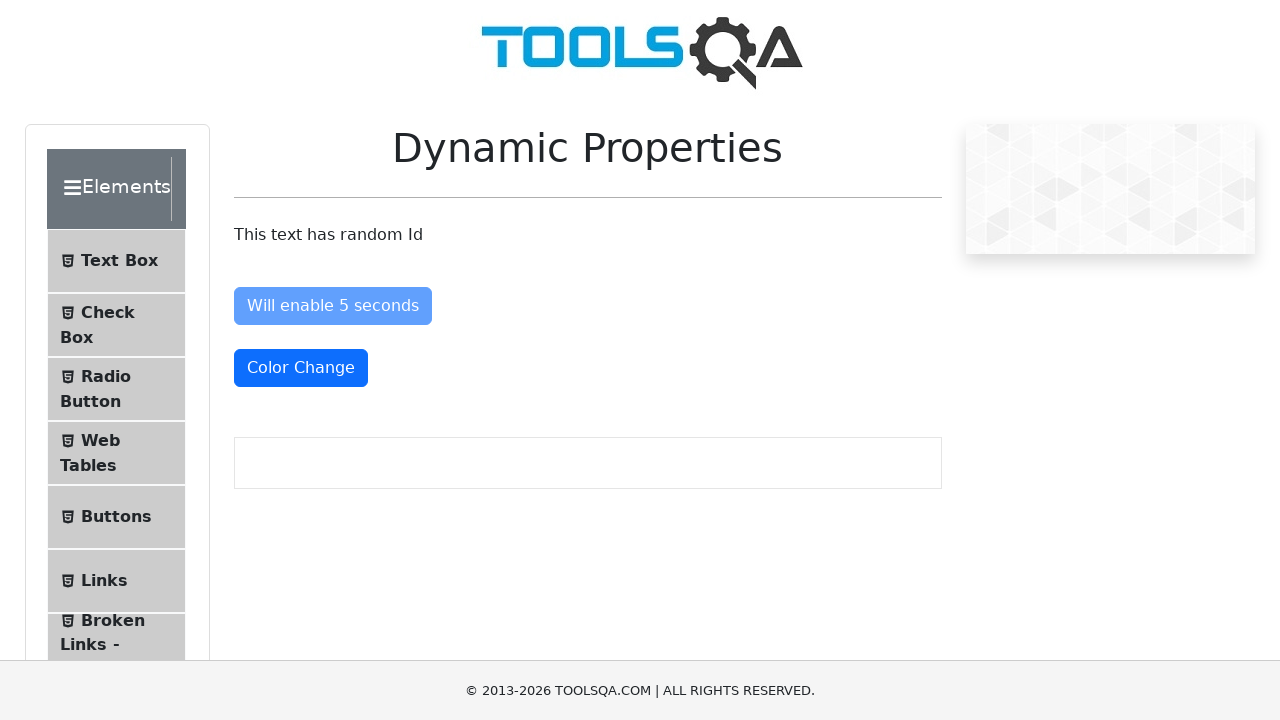

Navigated to DemoQA dynamic properties page
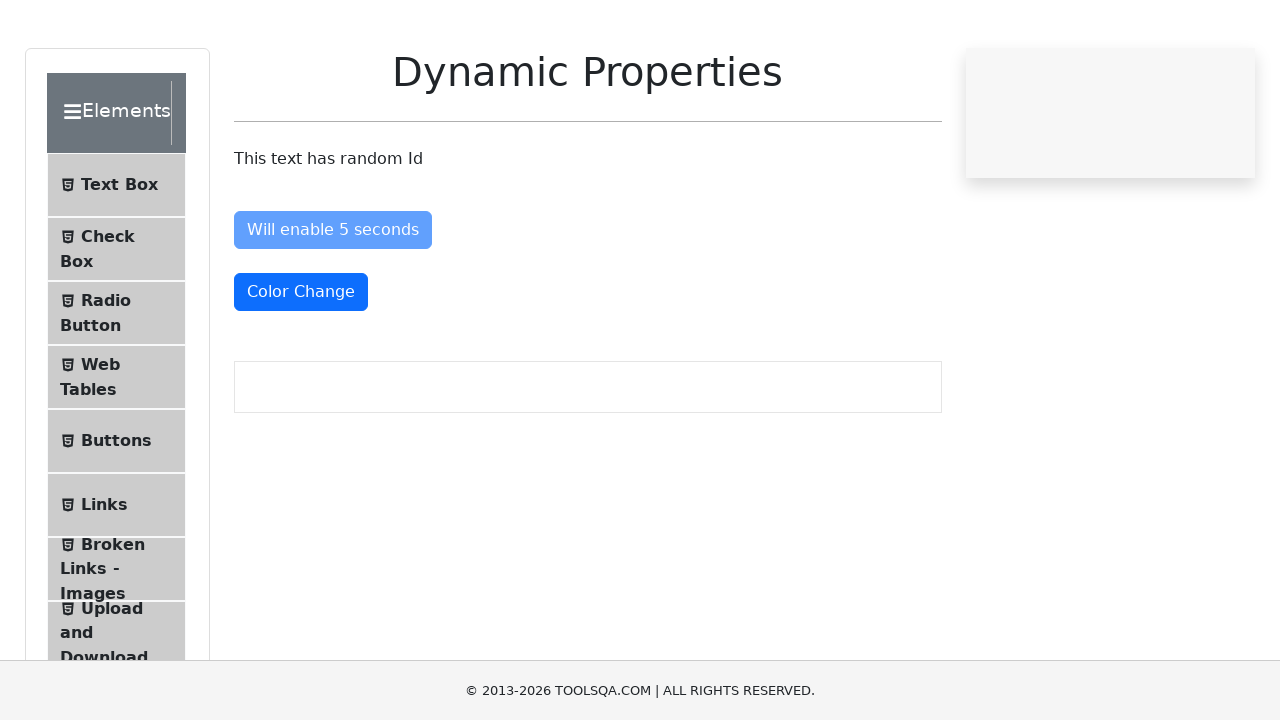

Waited for color change button to have text-danger class
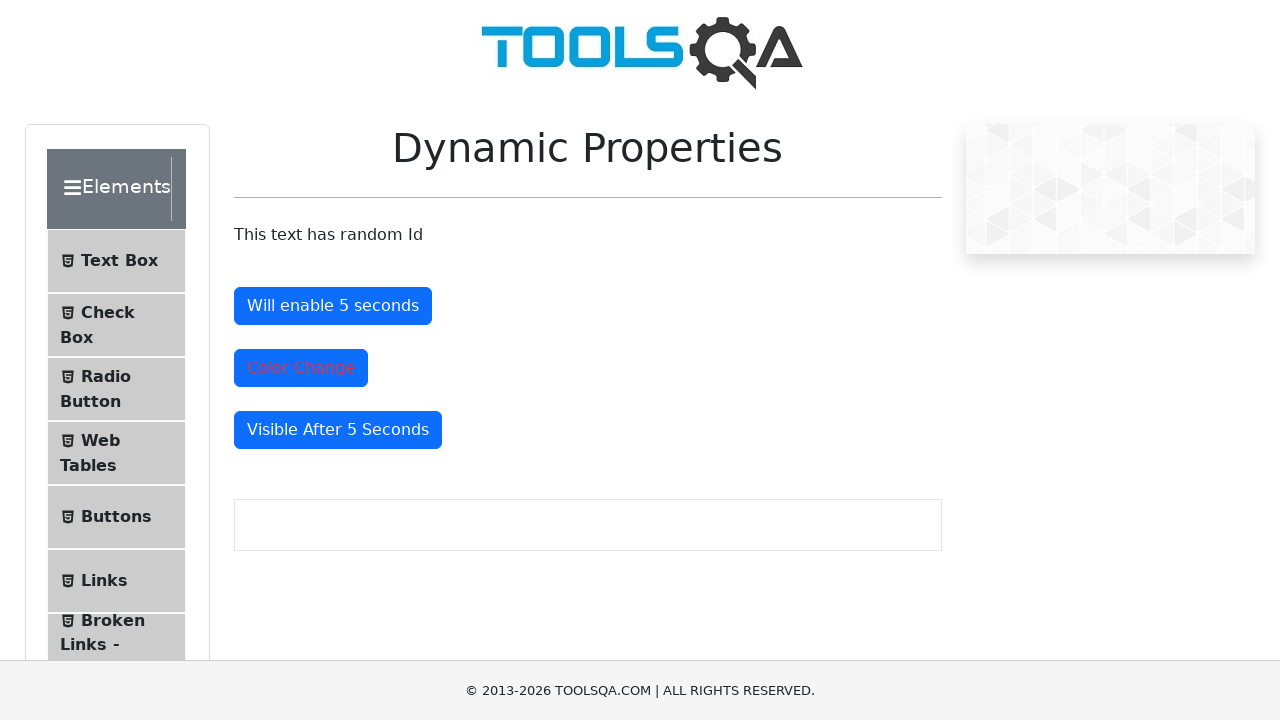

Clicked the color change button at (301, 368) on #colorChange
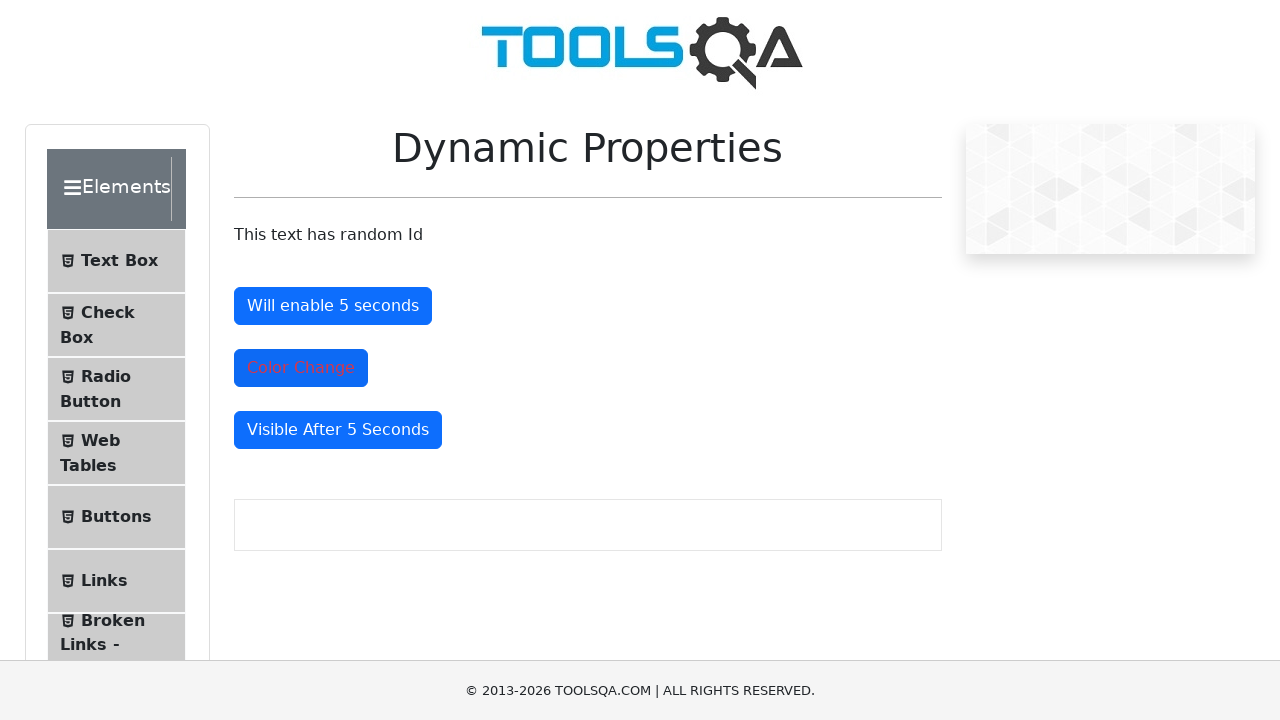

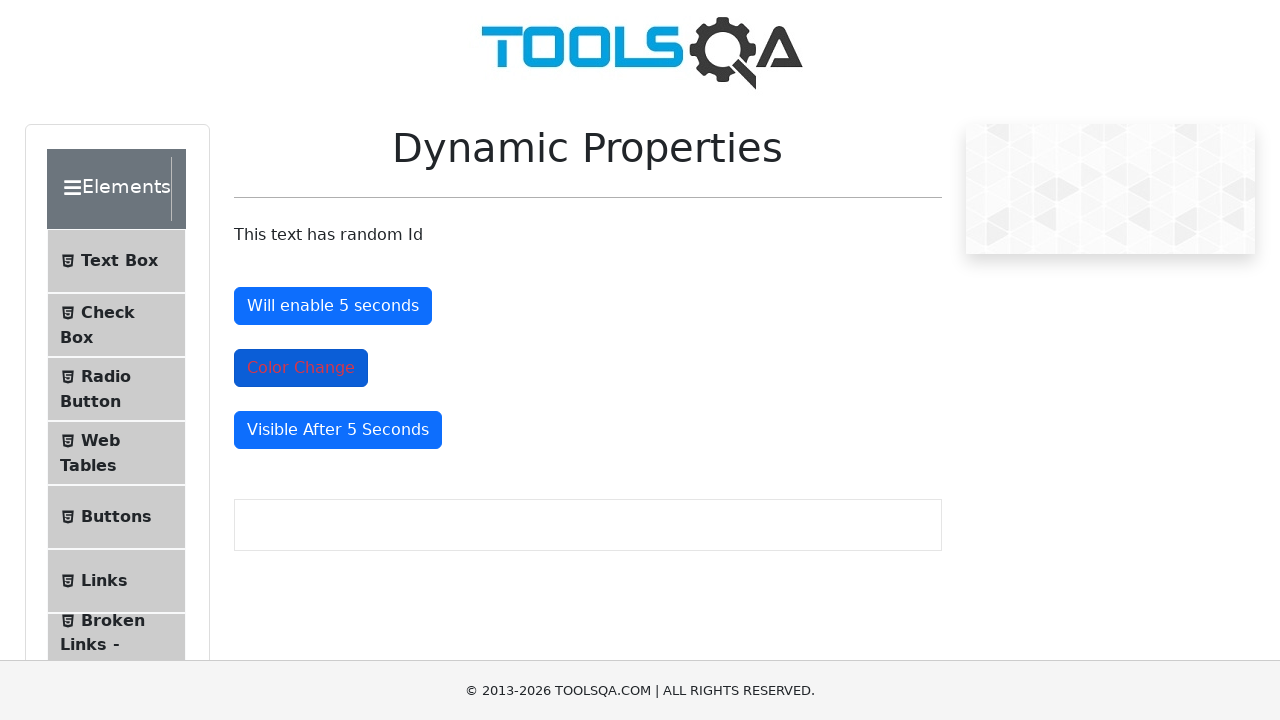